Verifies that the Customer Stories section heading is visible on the Hubtel blog homepage

Starting URL: https://blog.hubtel.com

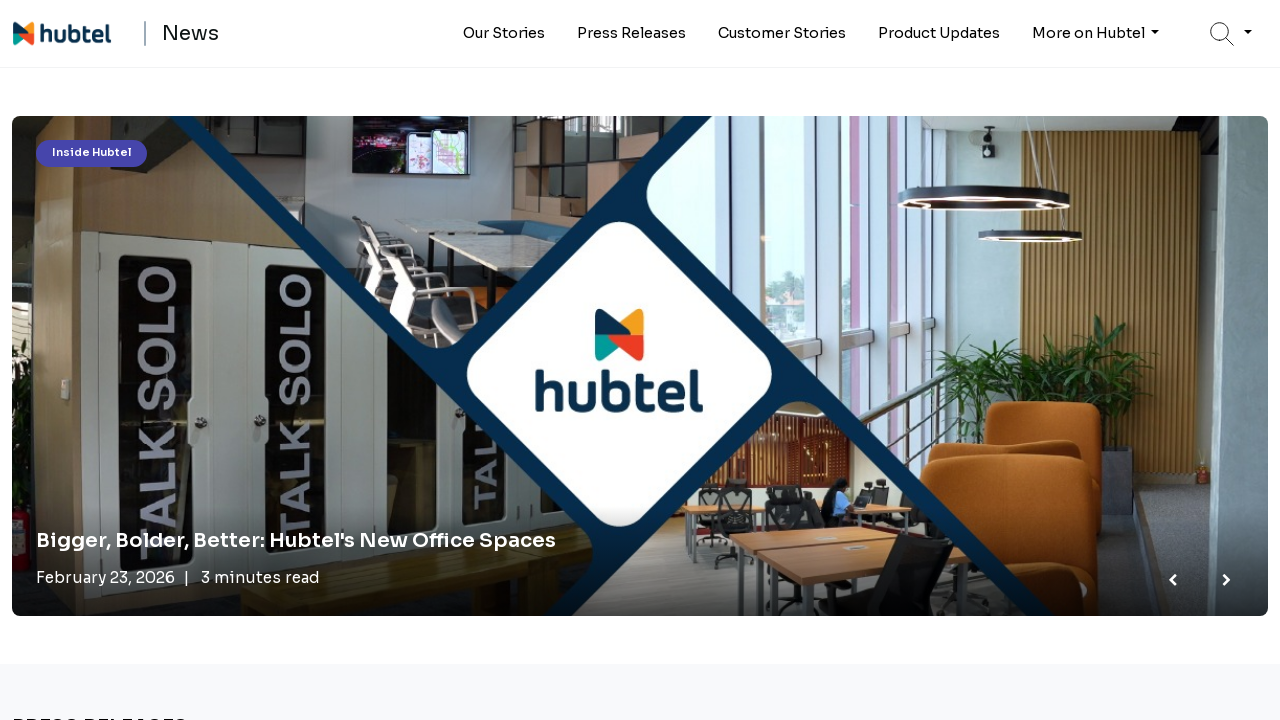

Waited for Customer Stories section heading to load
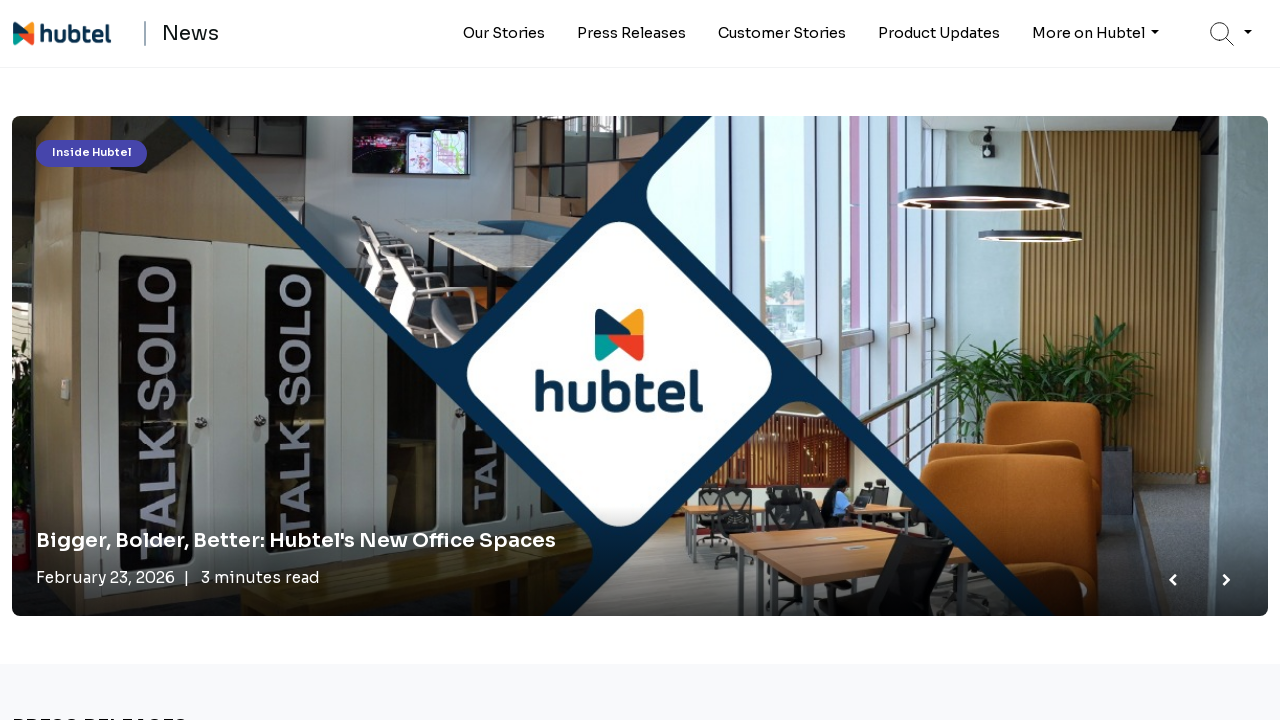

Verified Customer Stories section heading is visible
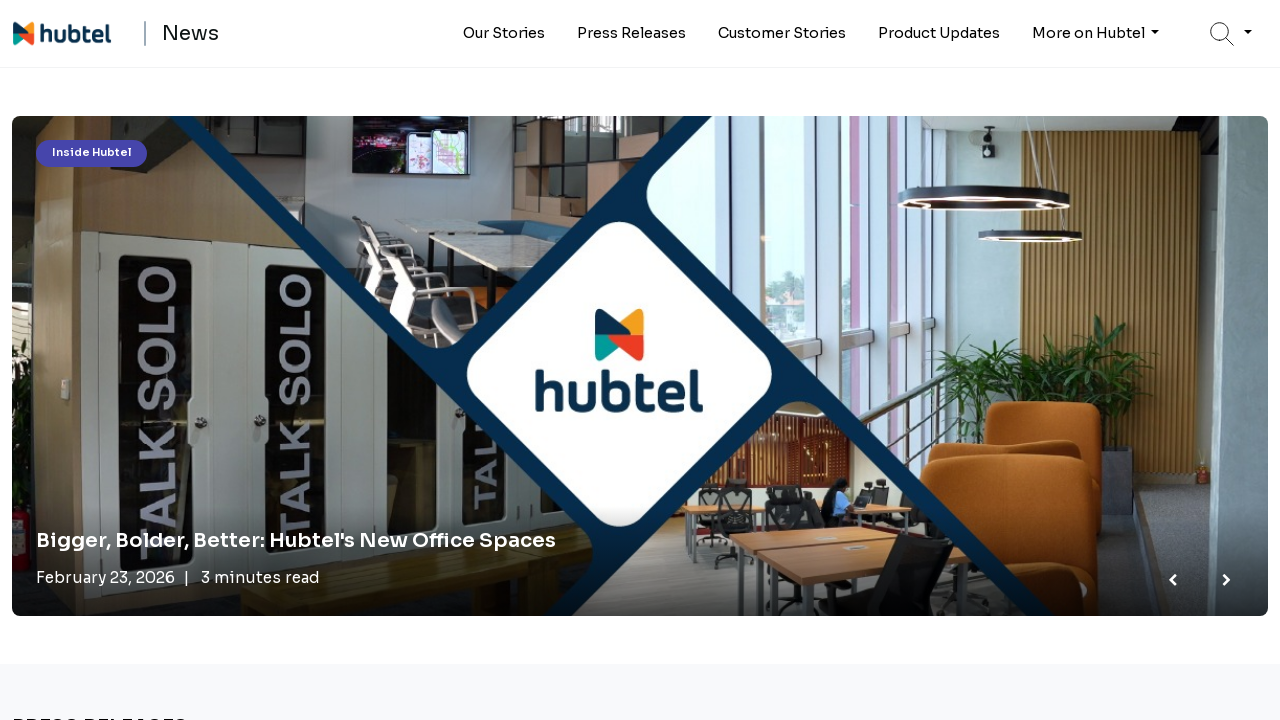

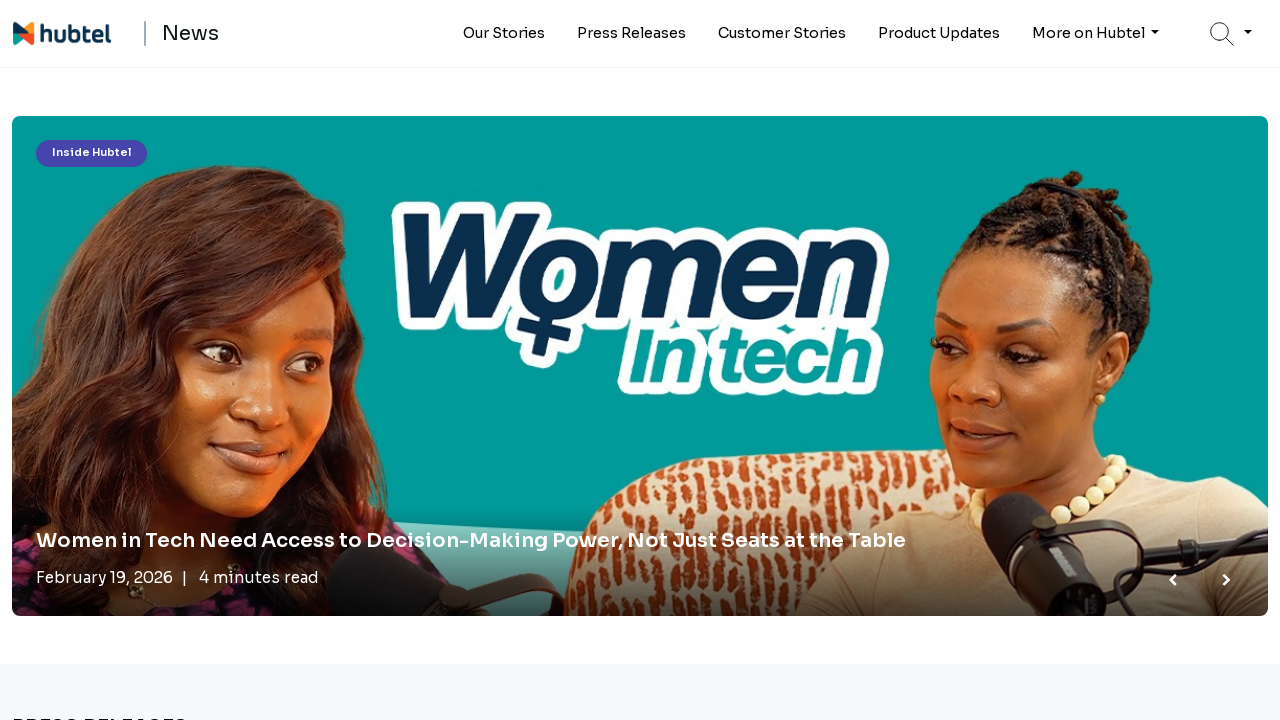